Validates that card elements are present on the page and verifies the card title shows 'Jornalistas' and the card text shows 'Canais de Atendimento à Imprensa'

Starting URL: https://comunicacao.sp.gov.br/secom

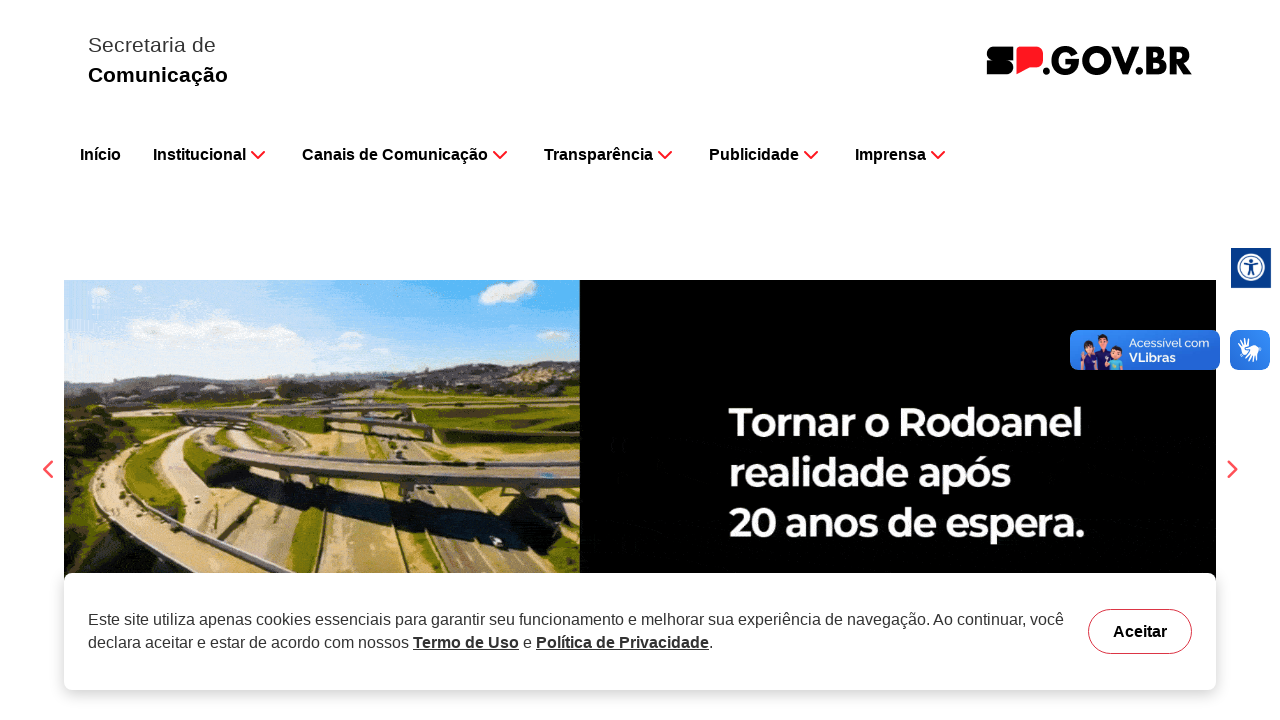

Navigated to https://comunicacao.sp.gov.br/secom
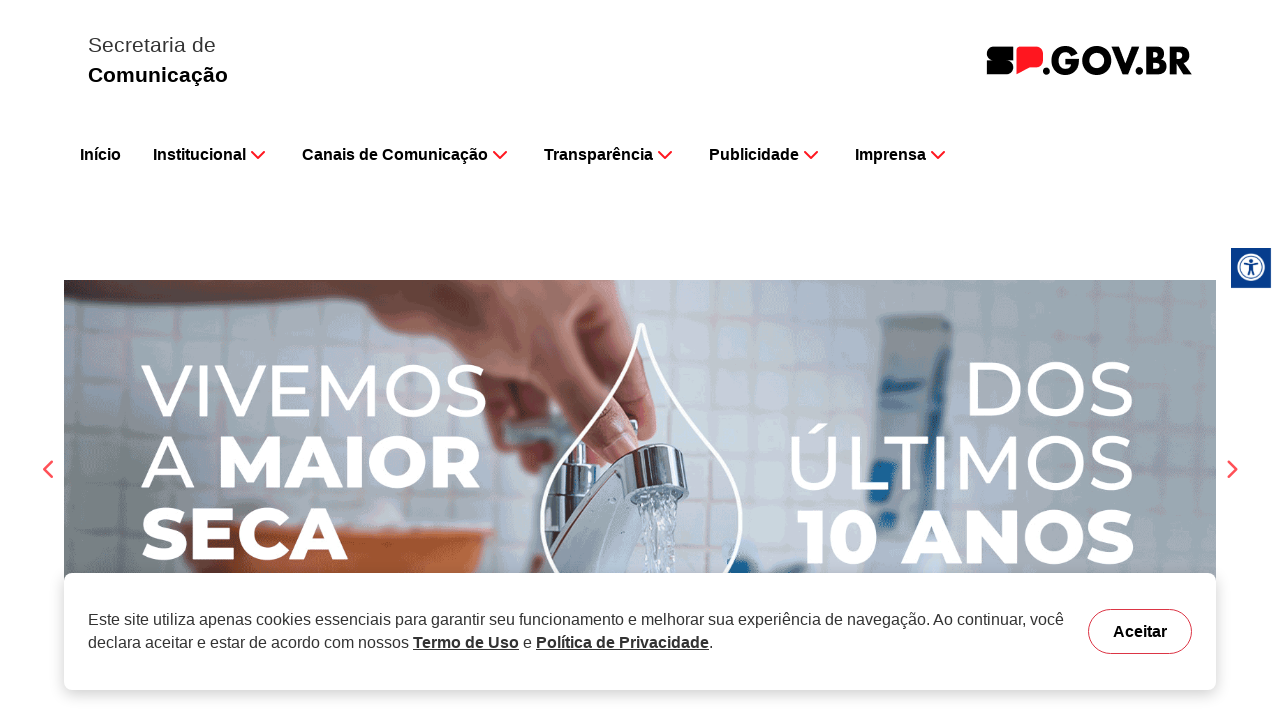

Card element loaded on the page
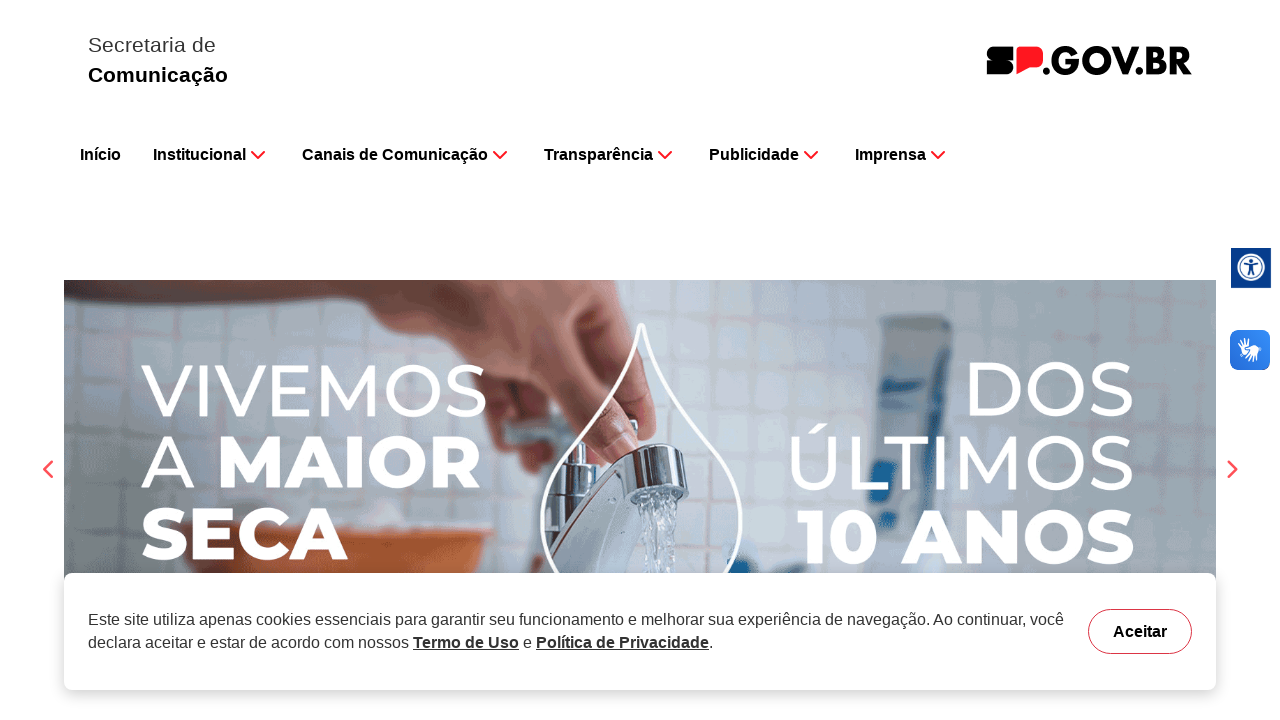

Located card title element
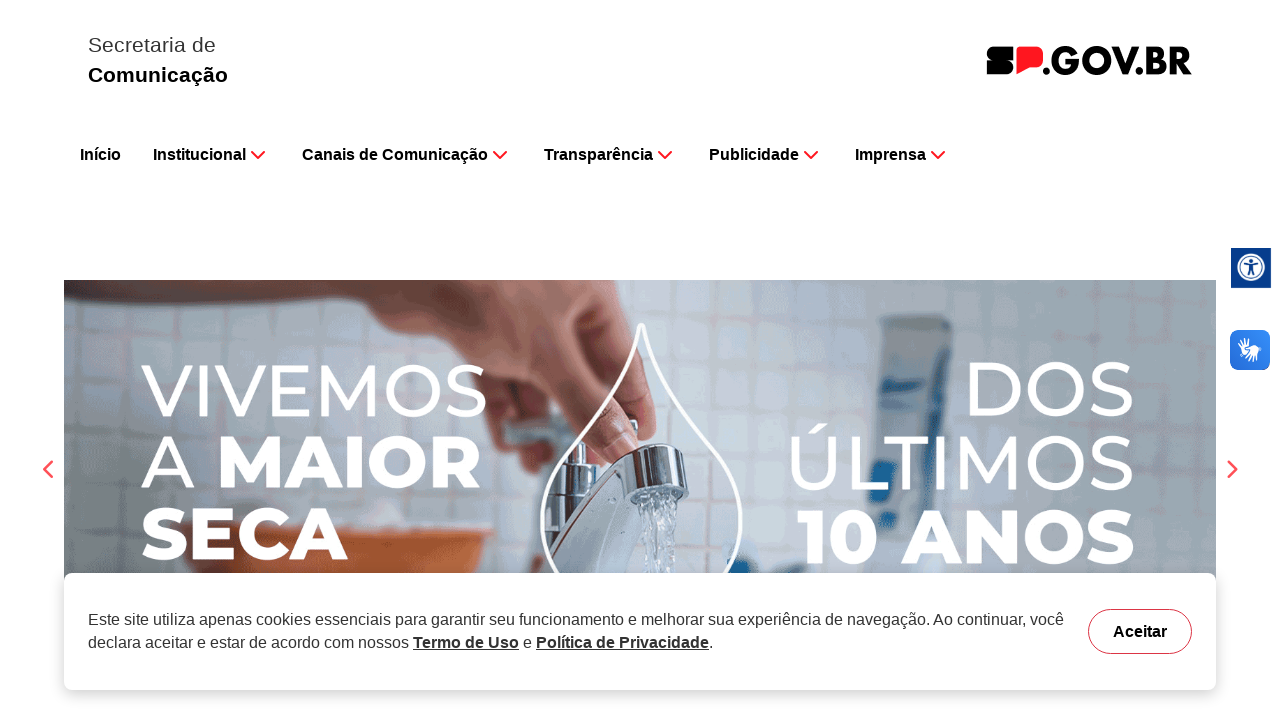

Verified card title shows 'Jornalistas'
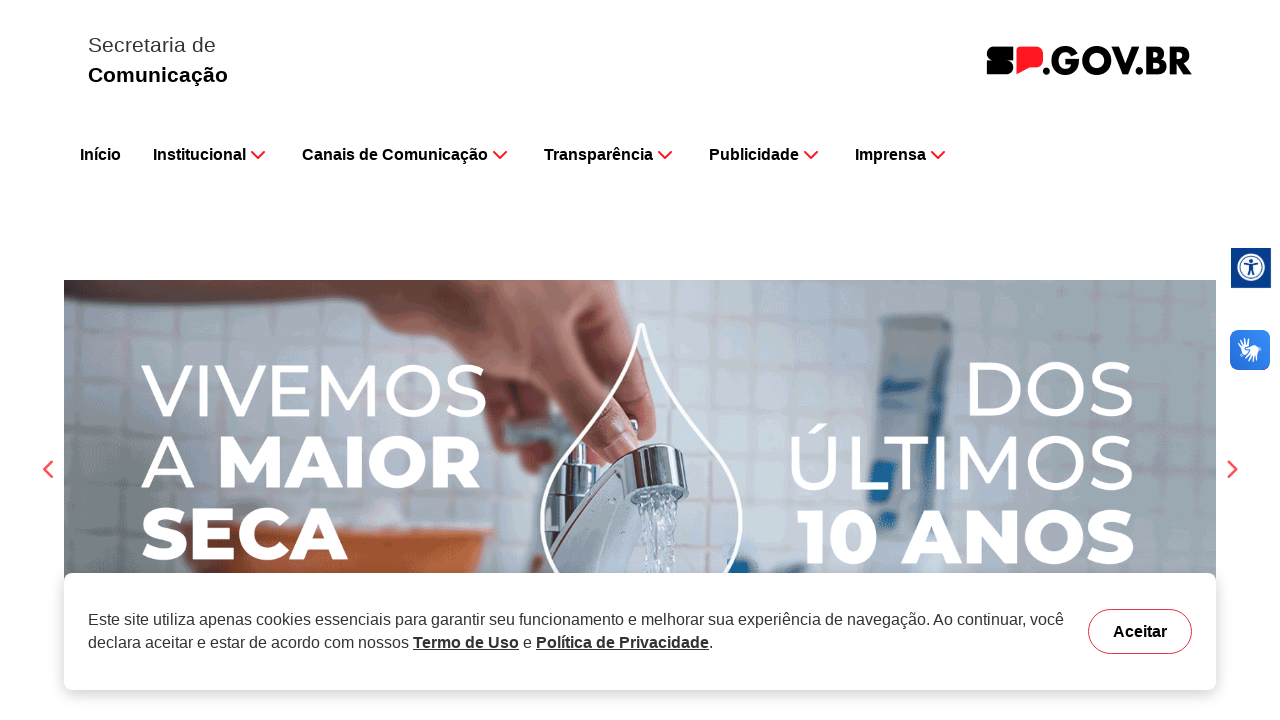

Located card text element
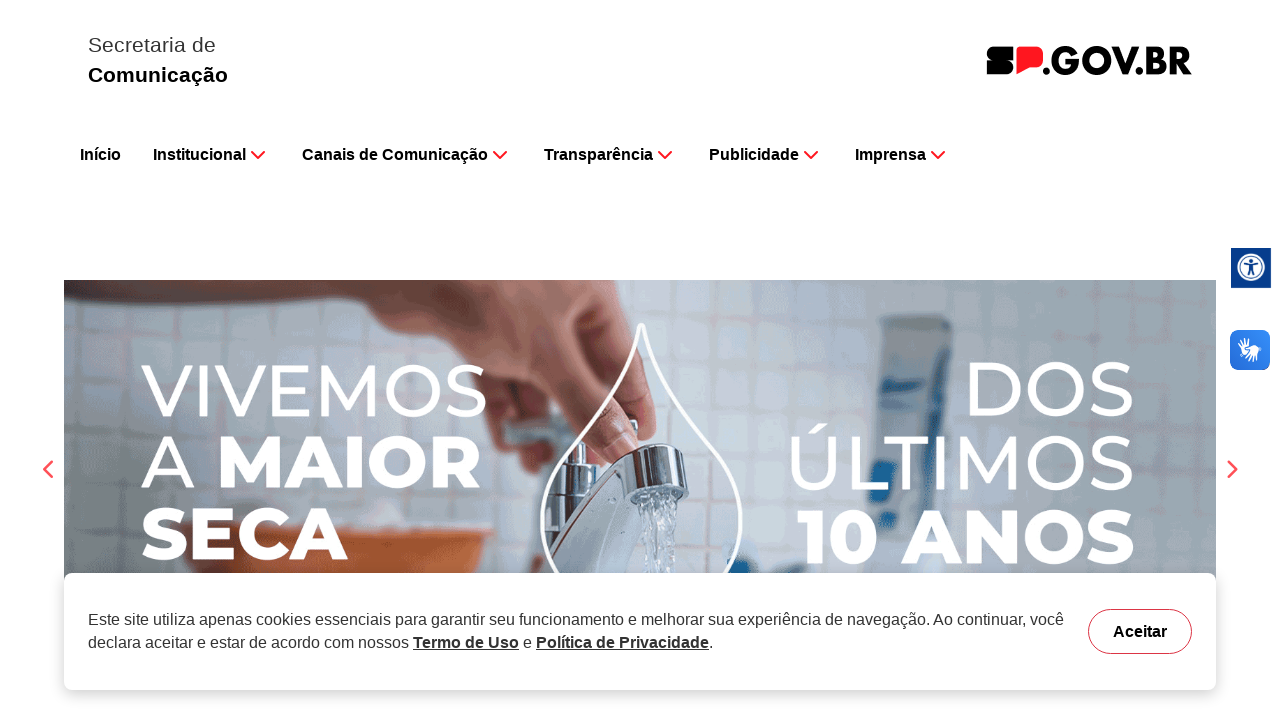

Verified card text shows 'Canais de Atendimento à Imprensa'
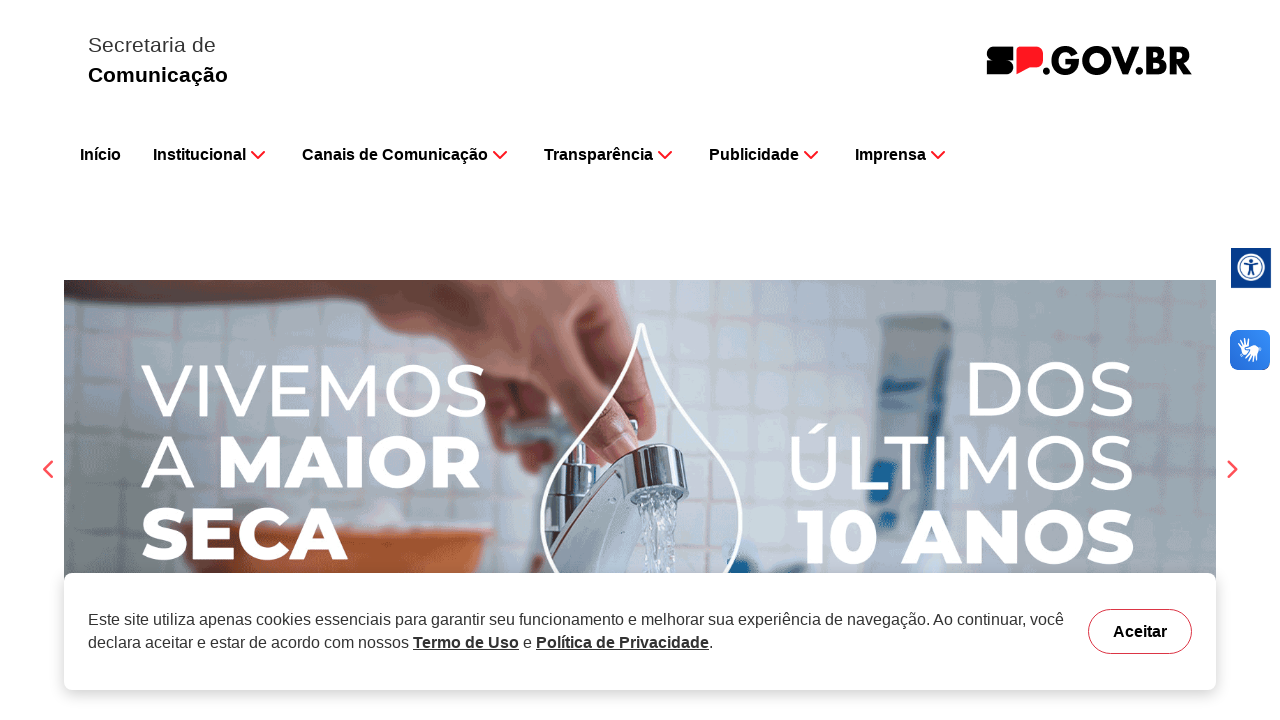

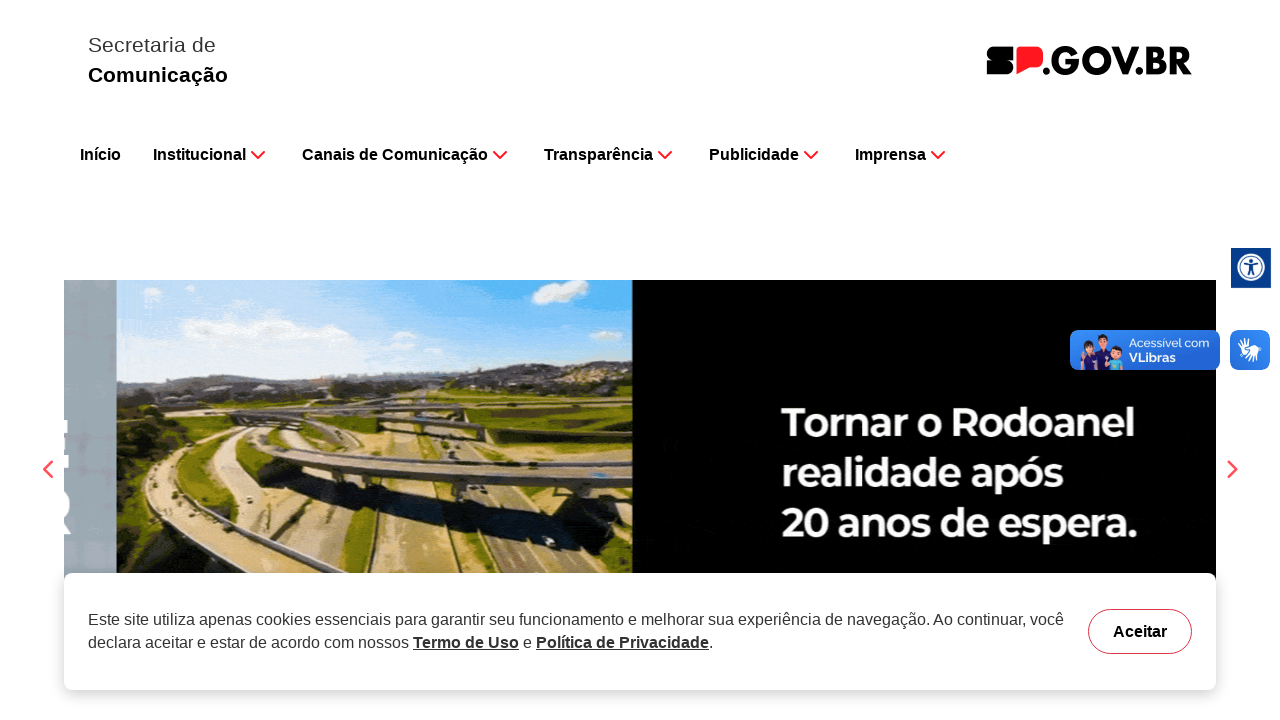